Navigates to Python 3.10.4 download page and clicks on the Windows embeddable package download link

Starting URL: https://www.python.org/downloads/release/python-3104/

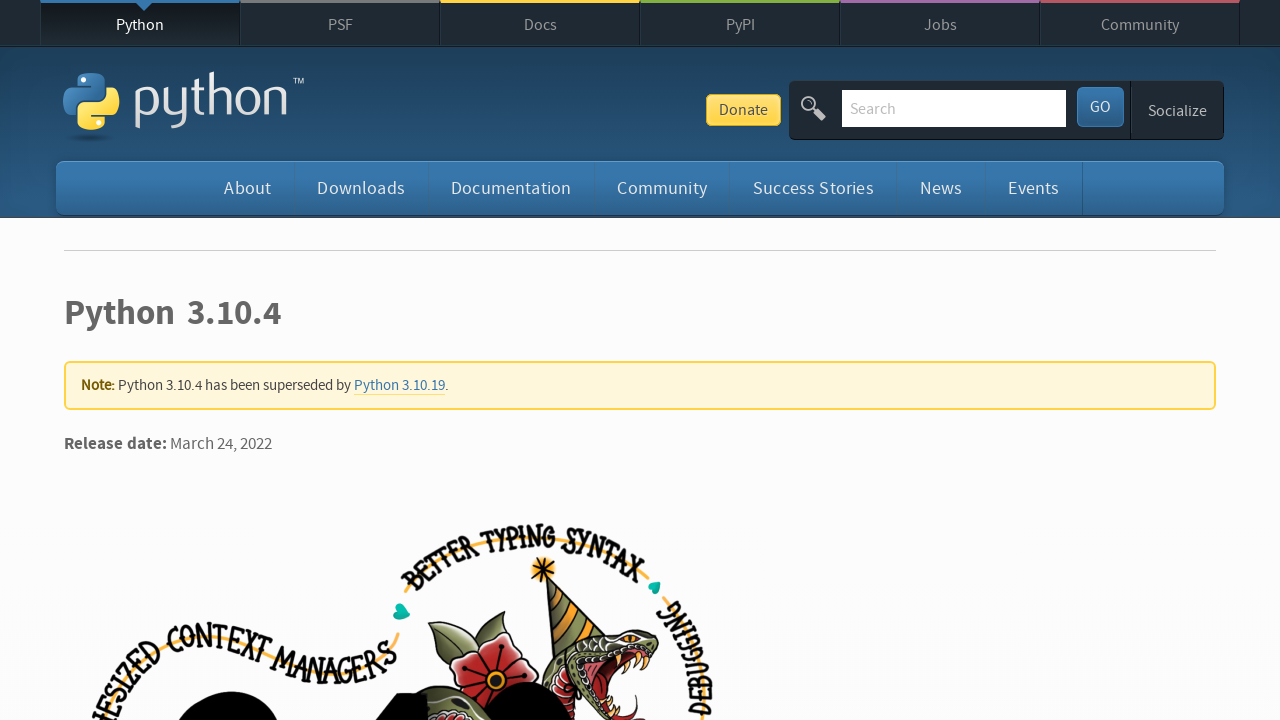

Navigated to Python 3.10.4 download page
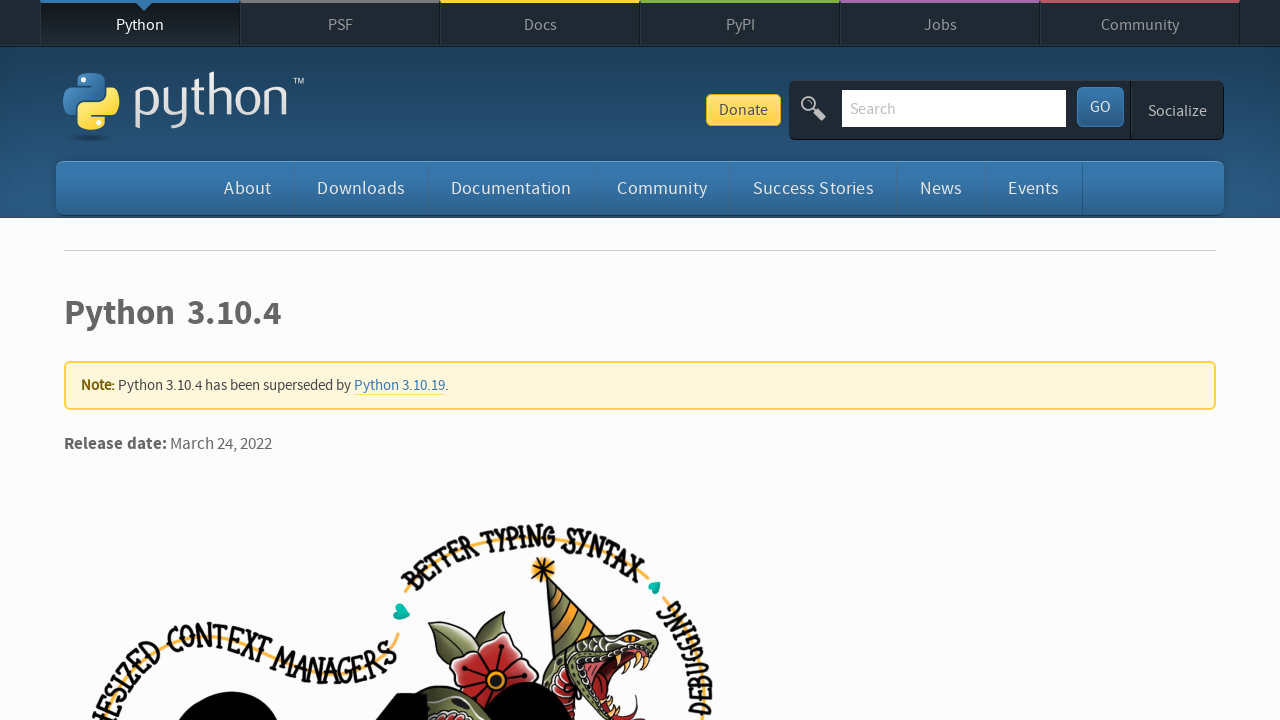

Clicked on Windows embeddable package (64-bit) download link at (192, 360) on xpath=//a[contains(text(),'Windows embeddable package (64-bit)')]
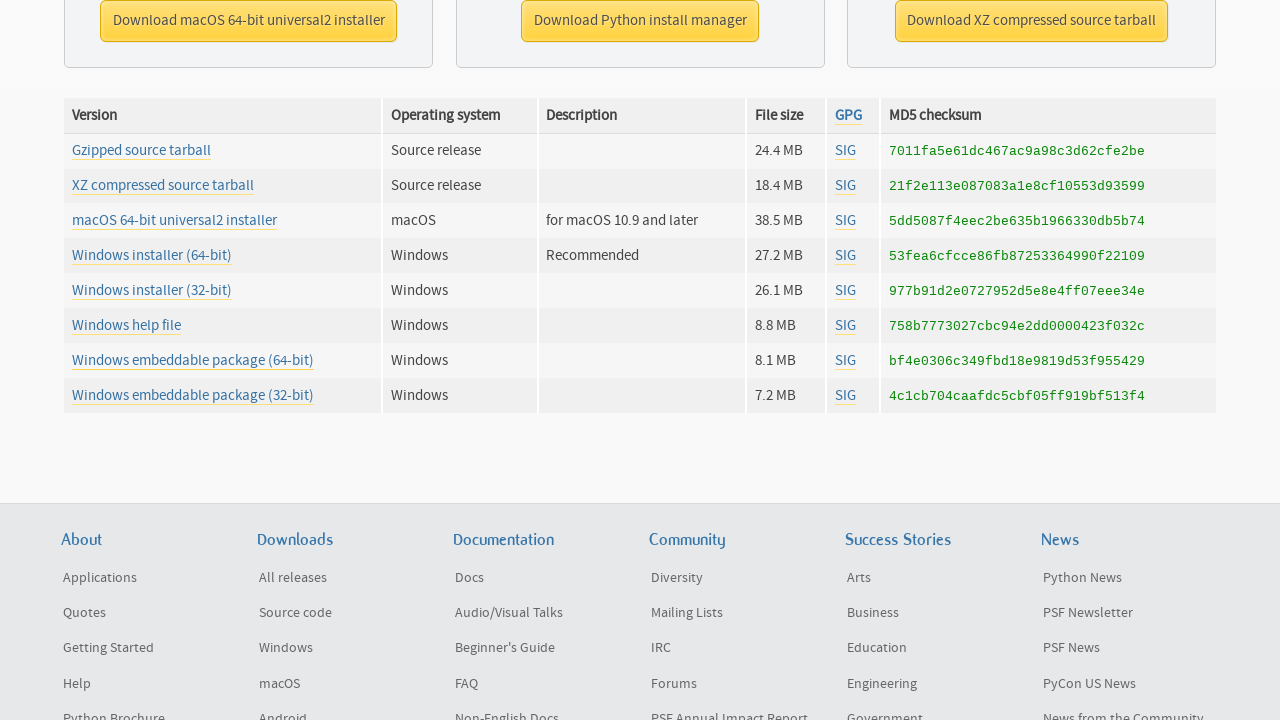

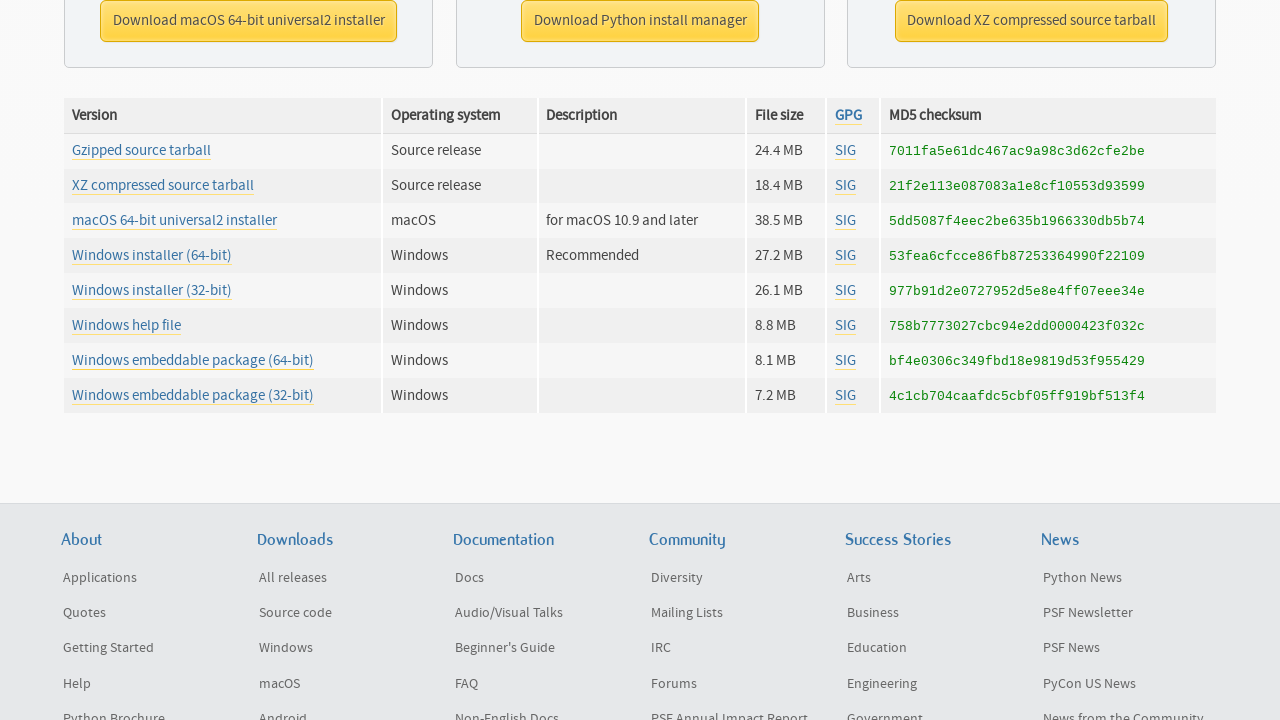